Navigates to Hacker News homepage, verifies posts are displayed, and clicks through to the next page using the "More" link to test pagination functionality.

Starting URL: https://news.ycombinator.com/

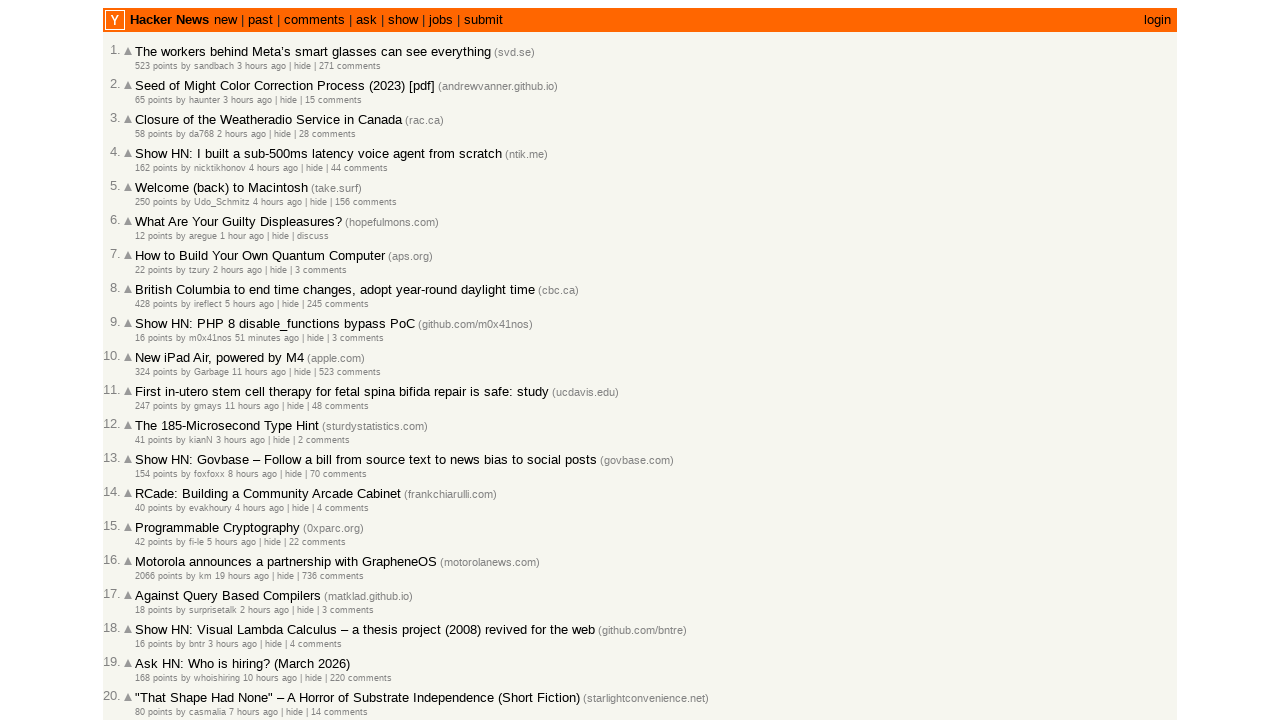

Waited for posts to load on Hacker News homepage
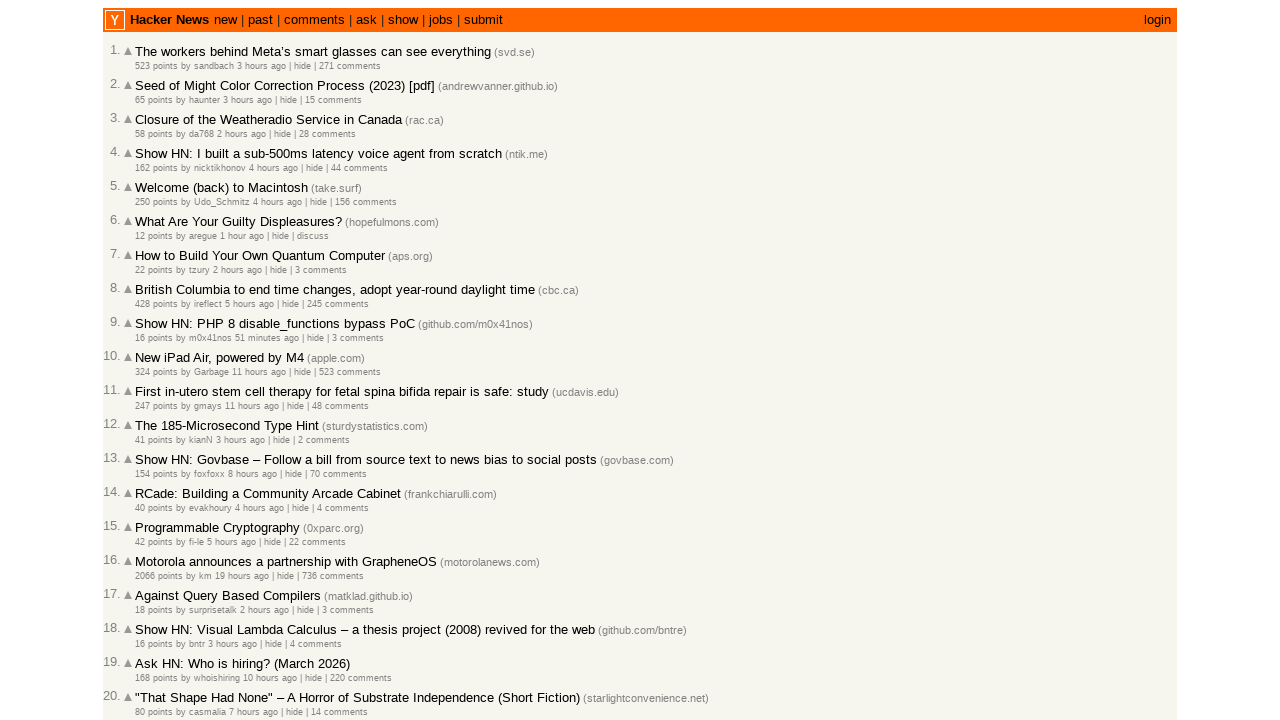

Verified post titles are displayed
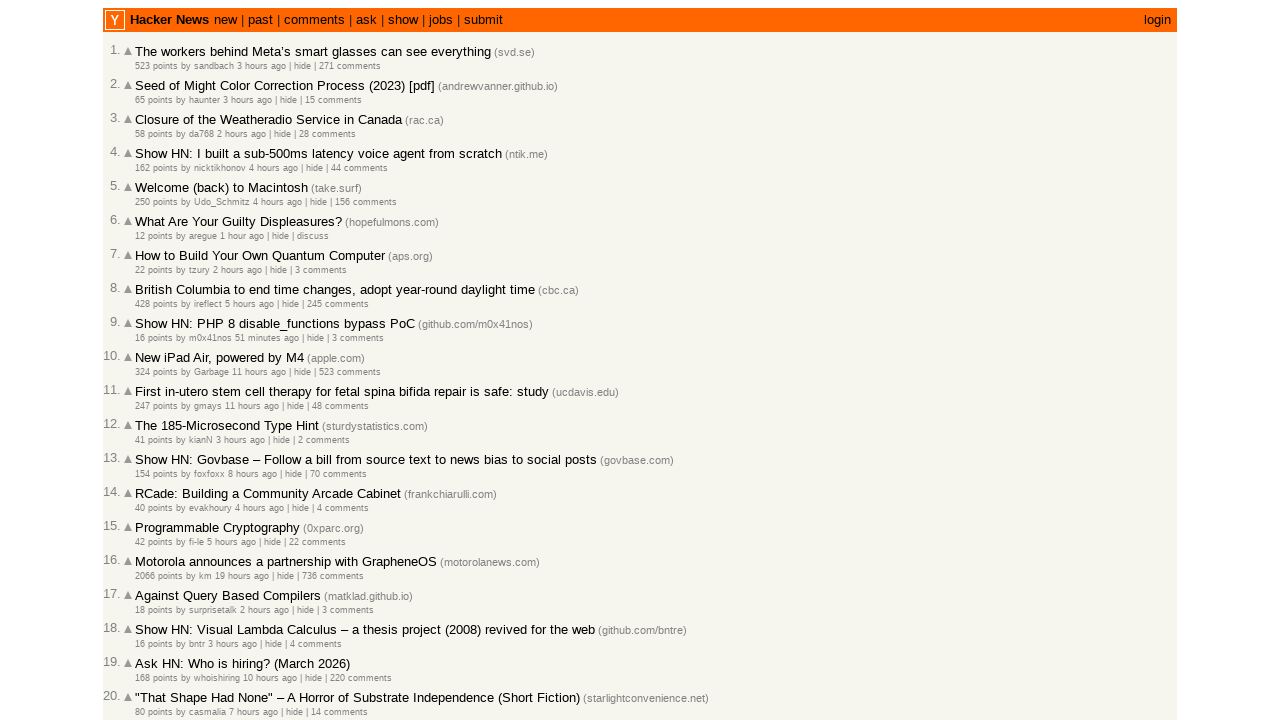

Clicked the 'More' link to navigate to next page at (149, 616) on .morelink
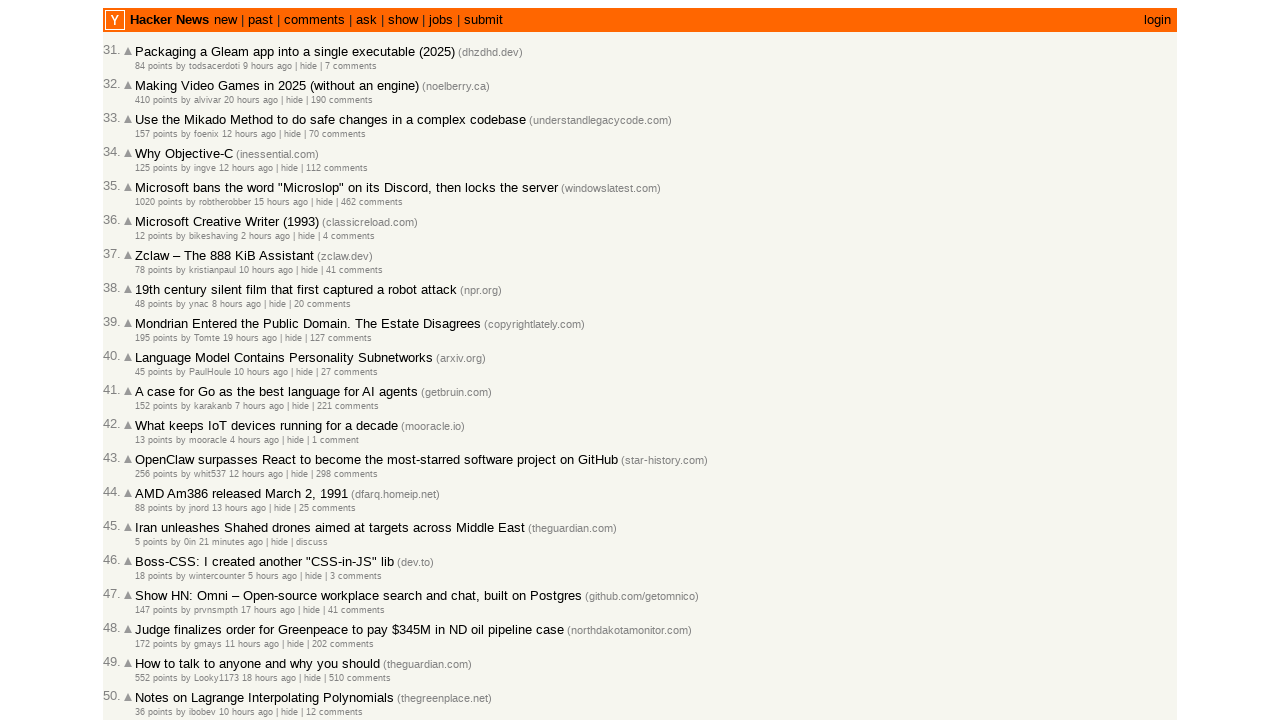

Waited for posts to load on the next page
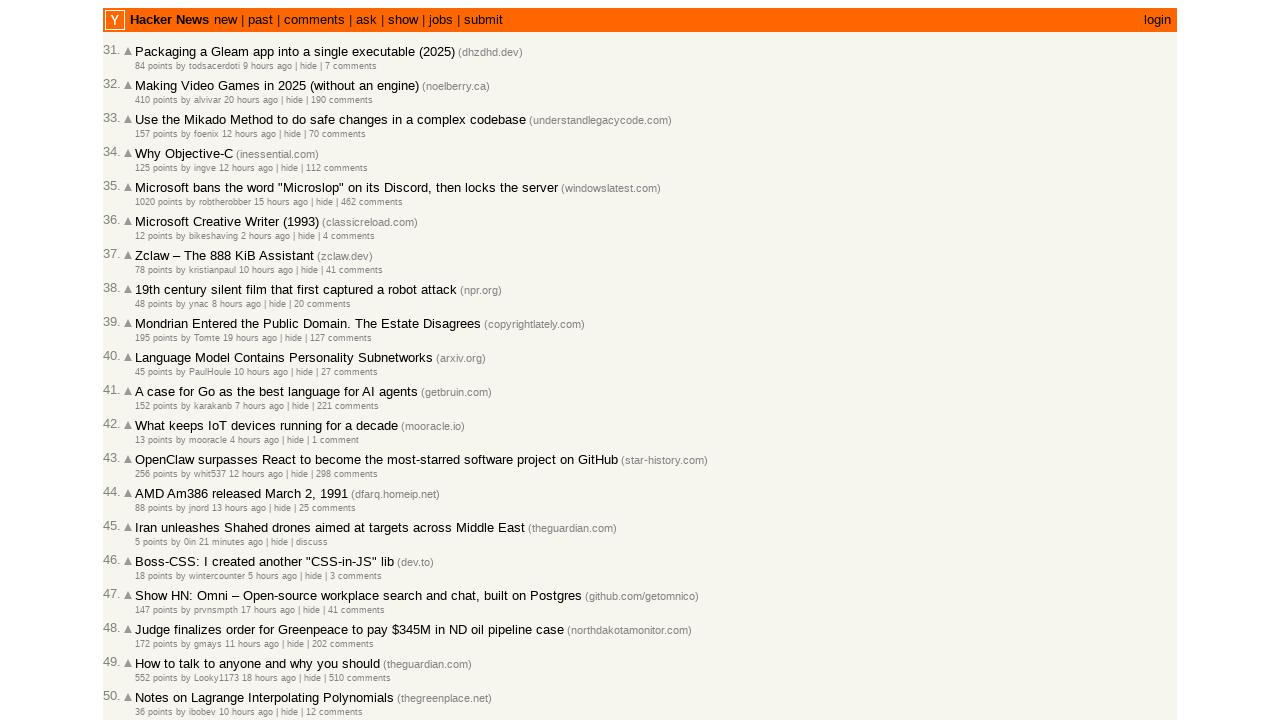

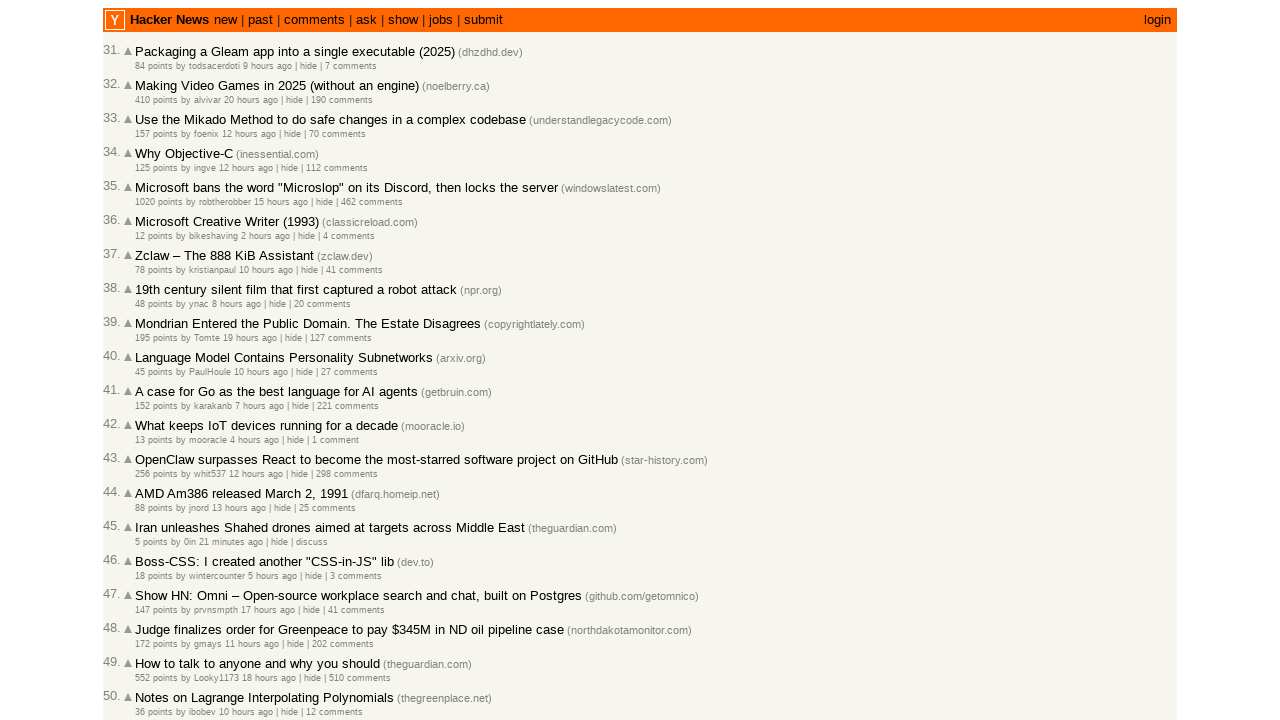